Tests the forgotten password functionality on an OpenCart site by navigating through My Account to the login page, clicking the forgotten password link, entering an email address, and submitting the form.

Starting URL: https://naveenautomationlabs.com/opencart/

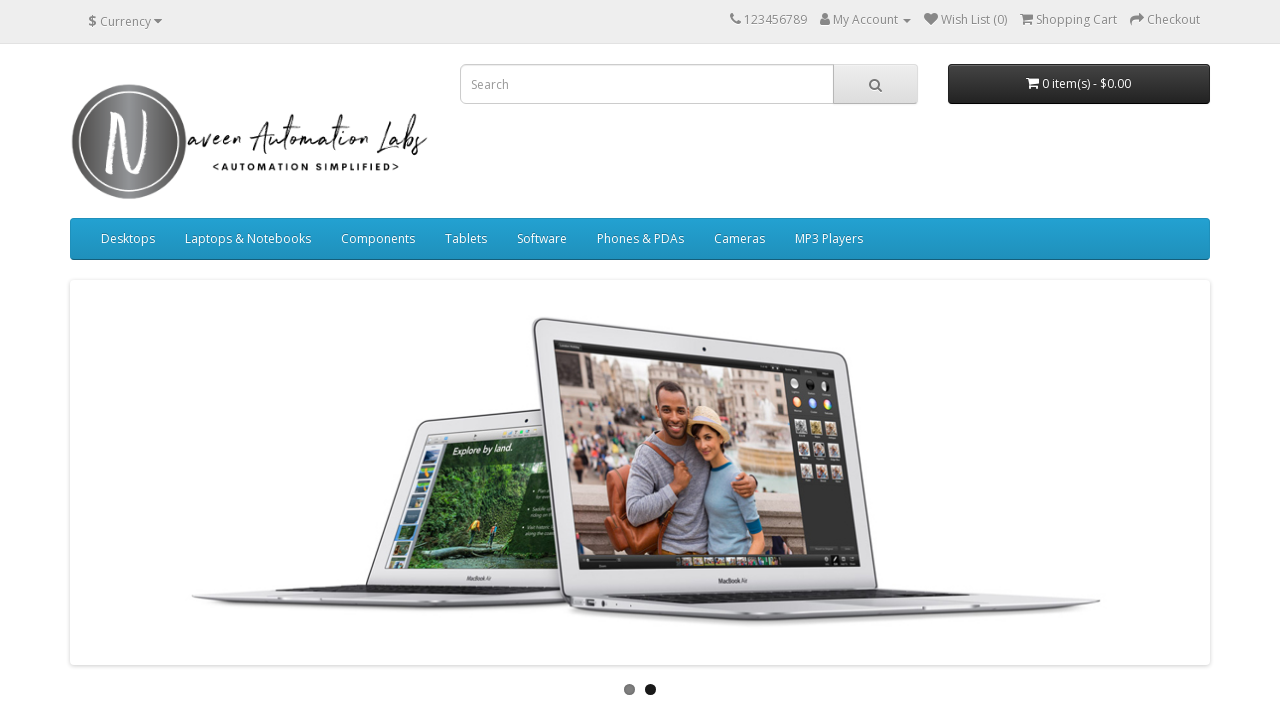

Clicked on My Account dropdown/link at (825, 19) on a:has-text('My Account')
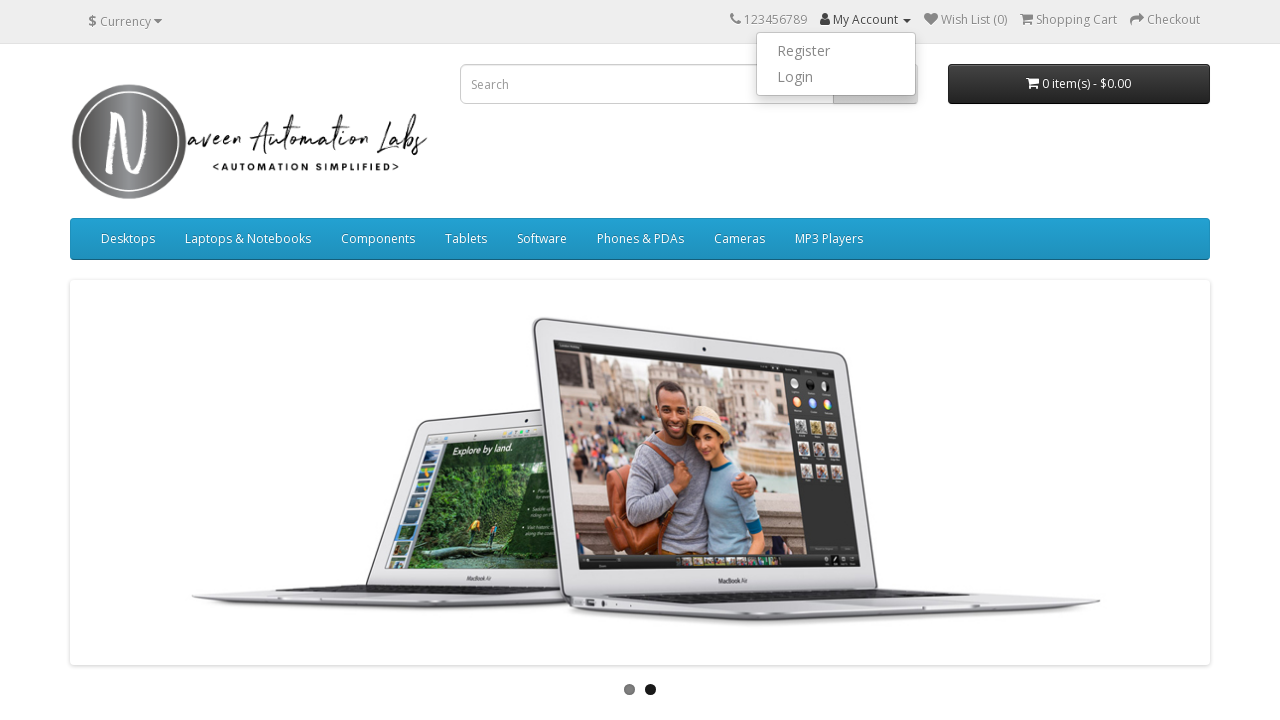

Clicked on Login option at (836, 77) on a:has-text('Login')
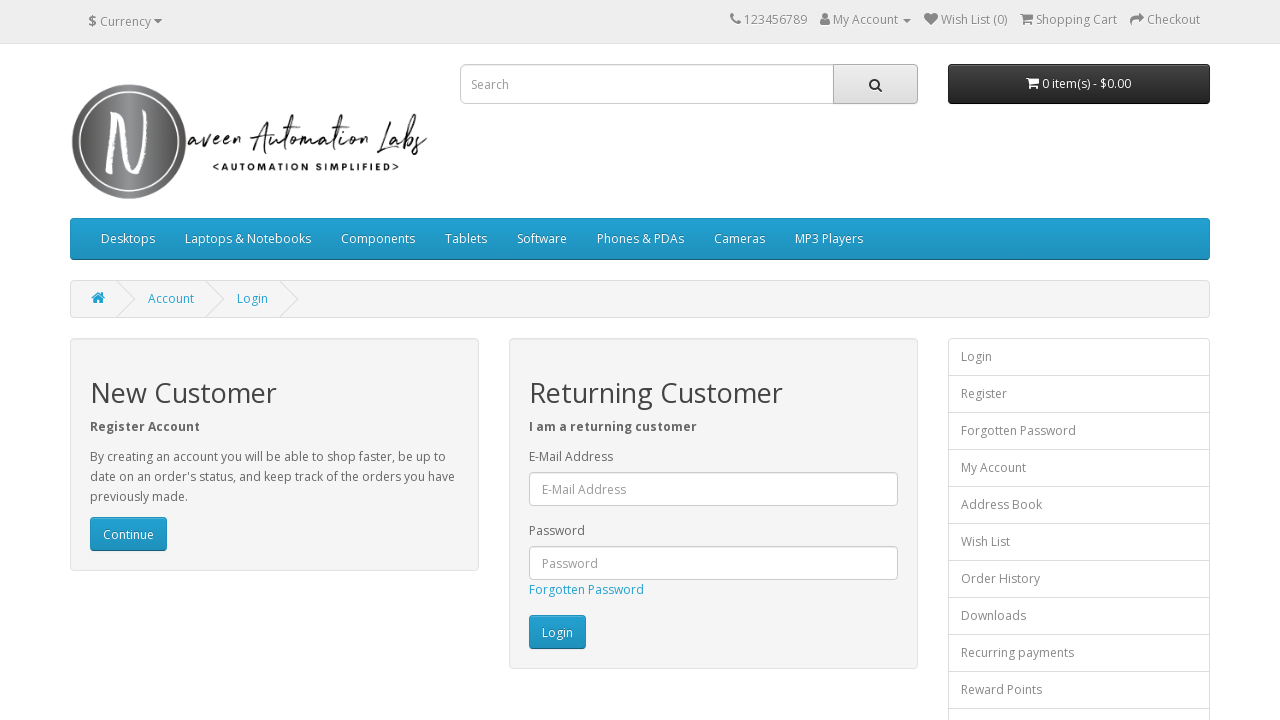

Clicked on Forgotten Password link at (586, 590) on a:has-text('Forgotten Password')
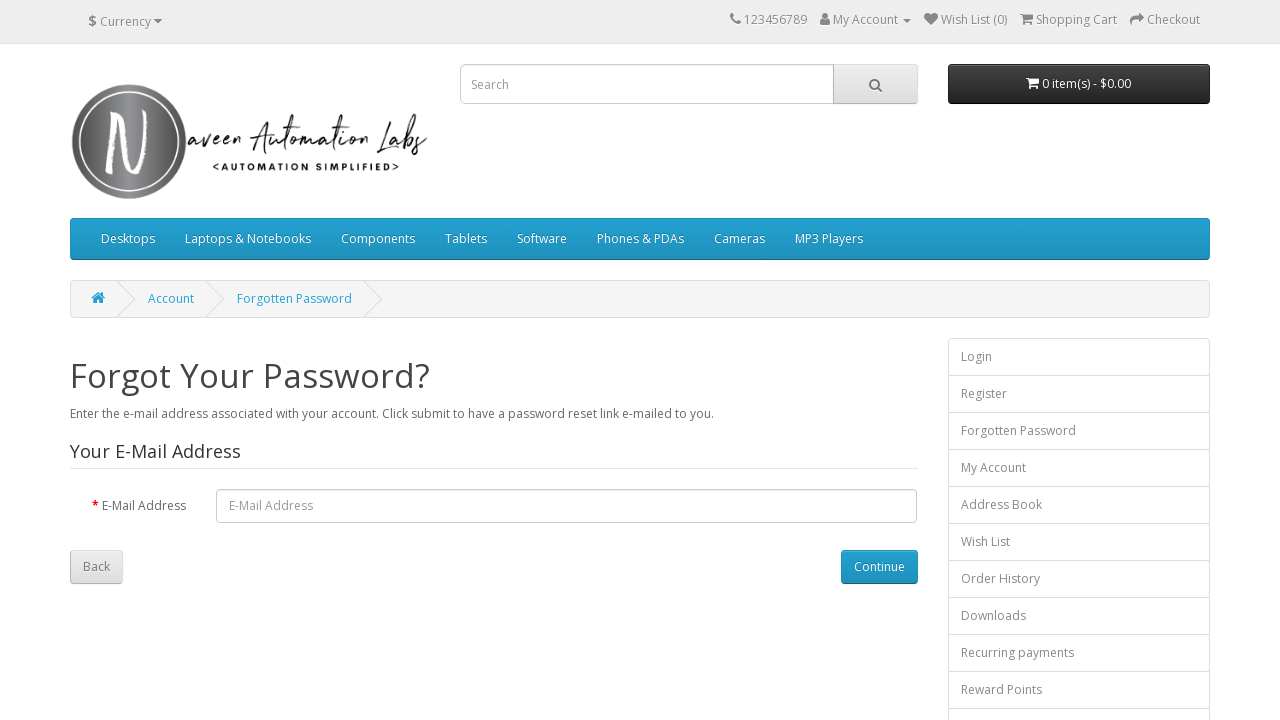

Forgot password form loaded and email input field is visible
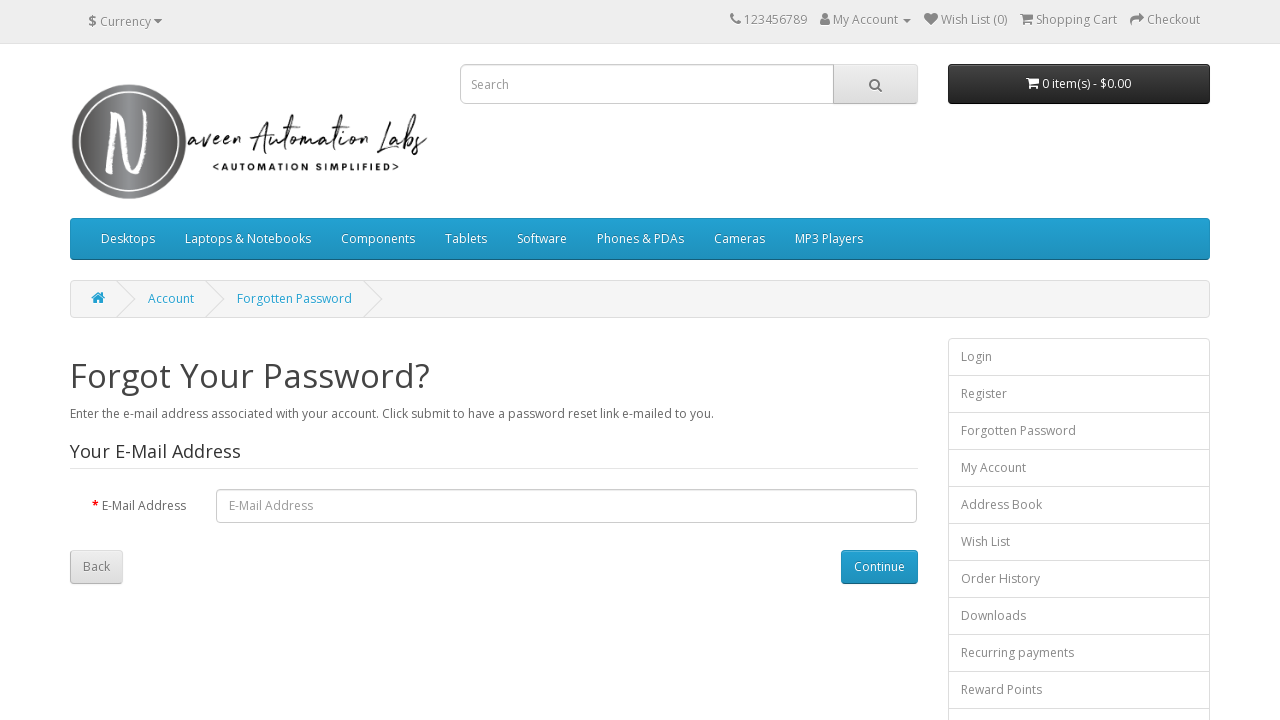

Filled email field with 'testuser2024@example.com' on input[name='email']
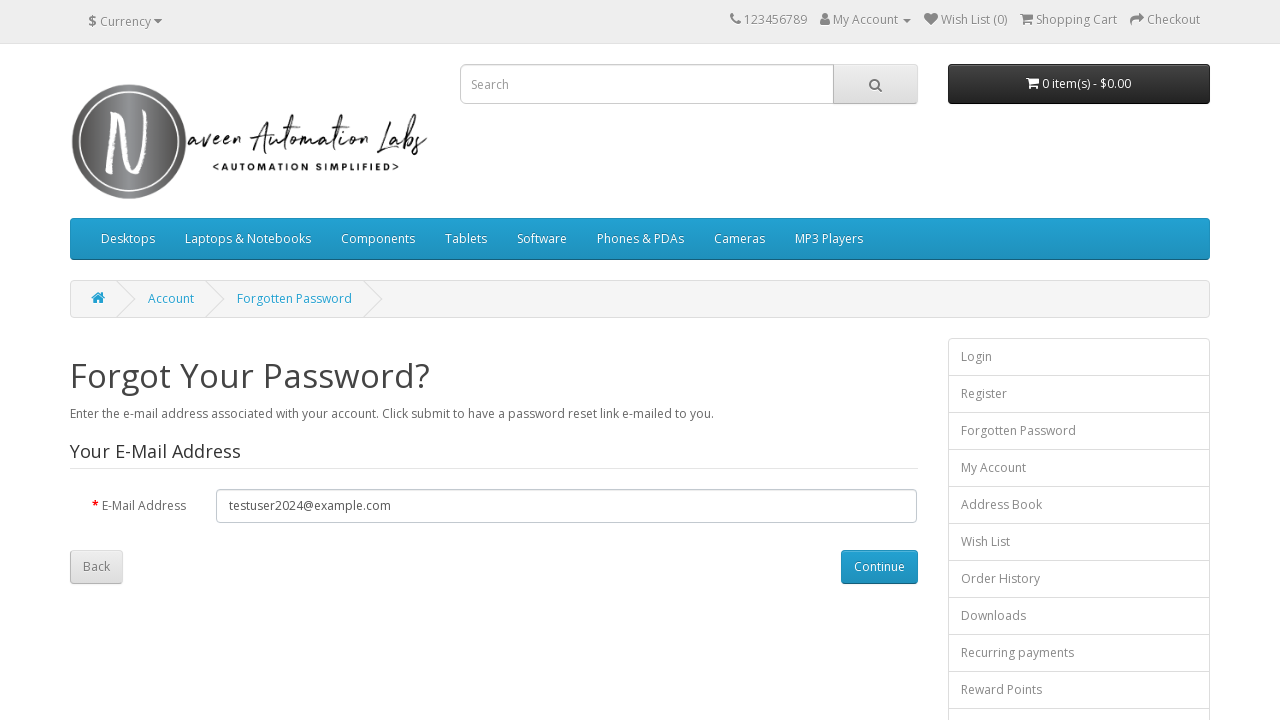

Clicked Continue button to submit forgotten password form at (879, 567) on input[type='submit'][value='Continue']
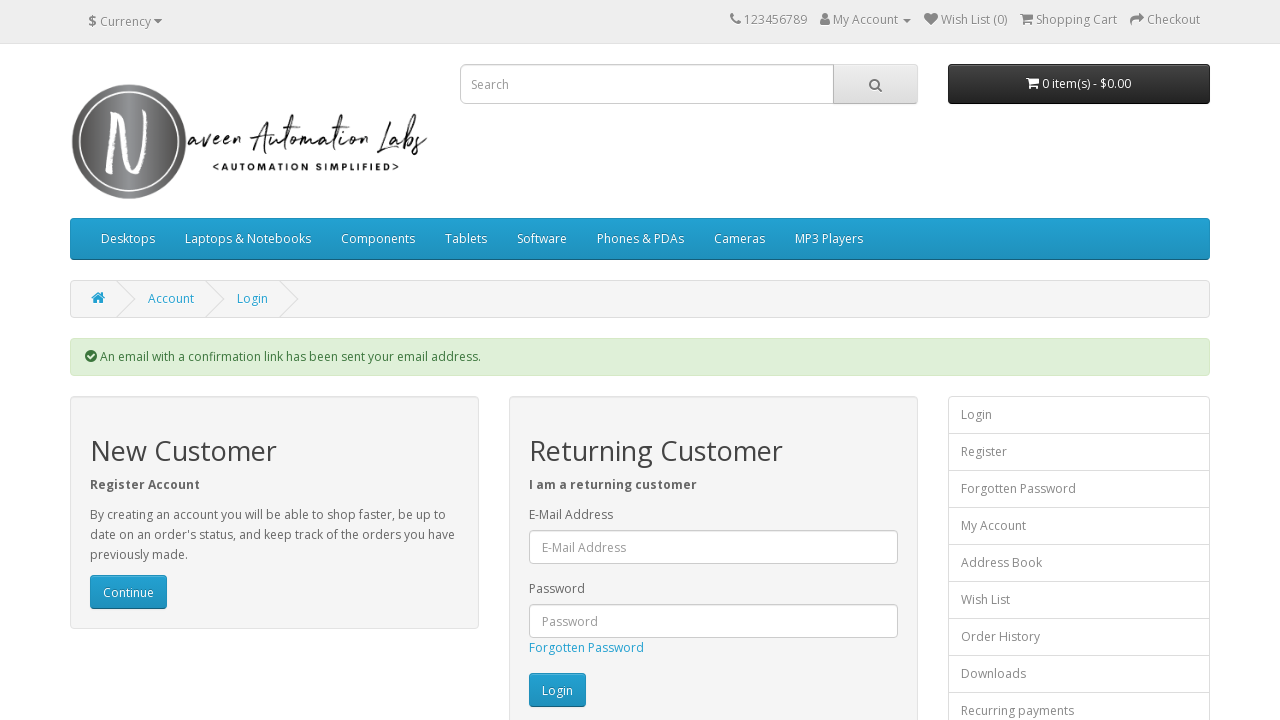

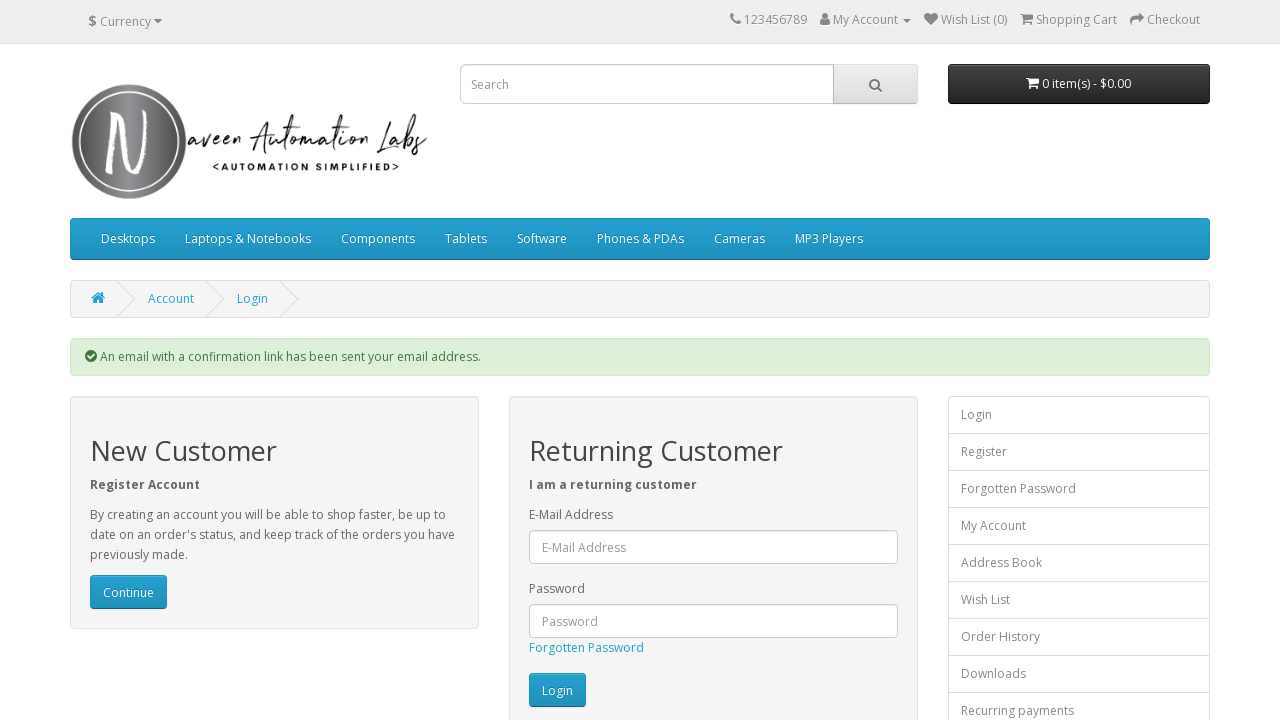